Tests an e-commerce site by adding specific vegetables to cart, proceeding to checkout, and applying a promo code

Starting URL: https://rahulshettyacademy.com/seleniumPractise/#/

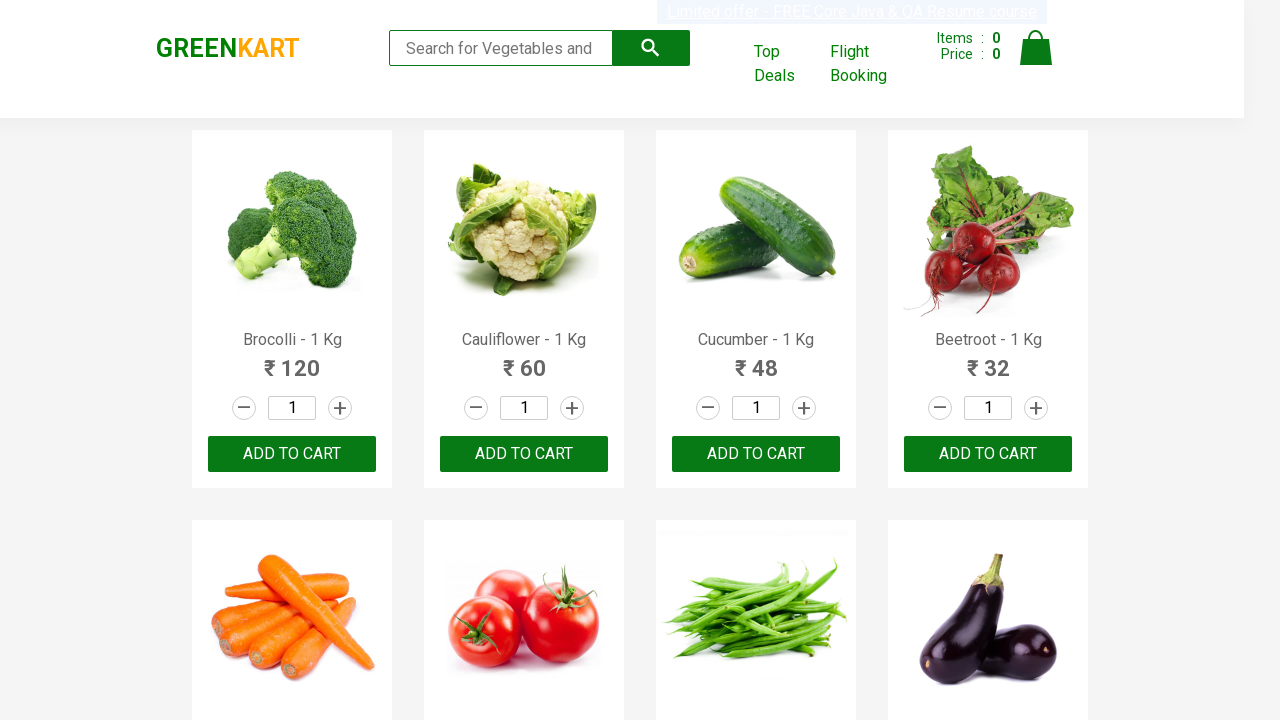

Retrieved all product elements from page
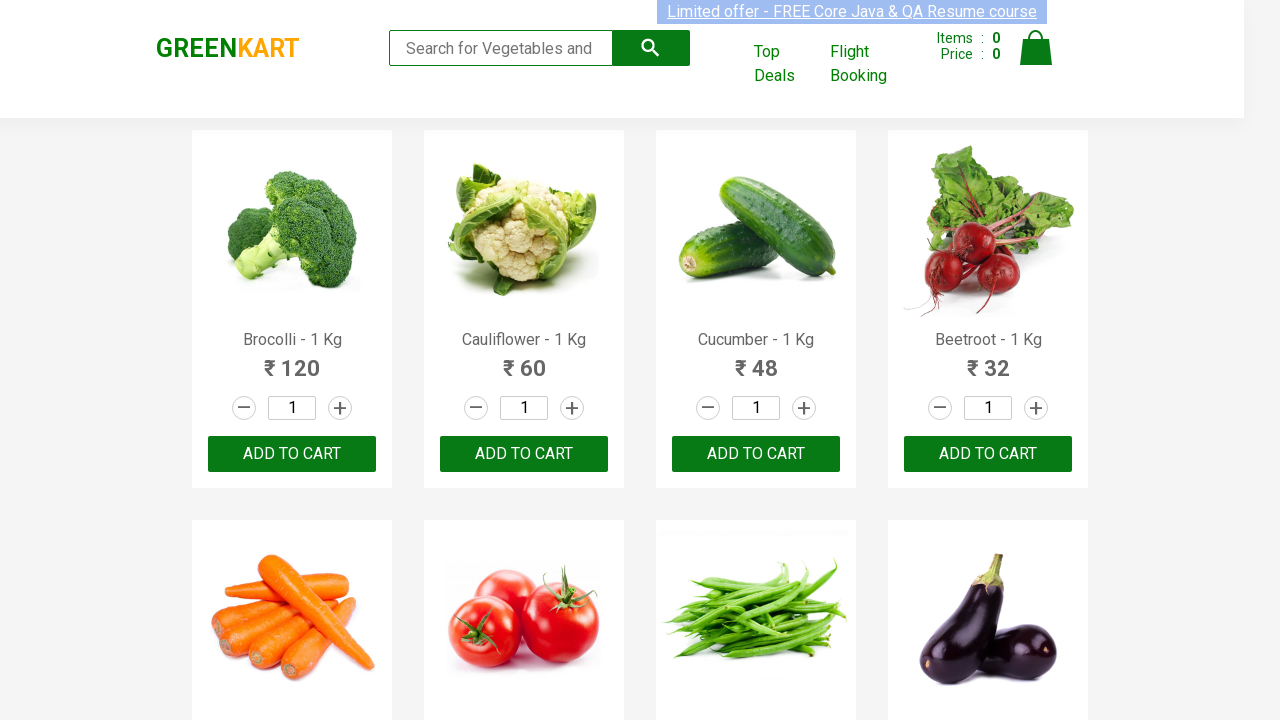

Retrieved product name at index 0
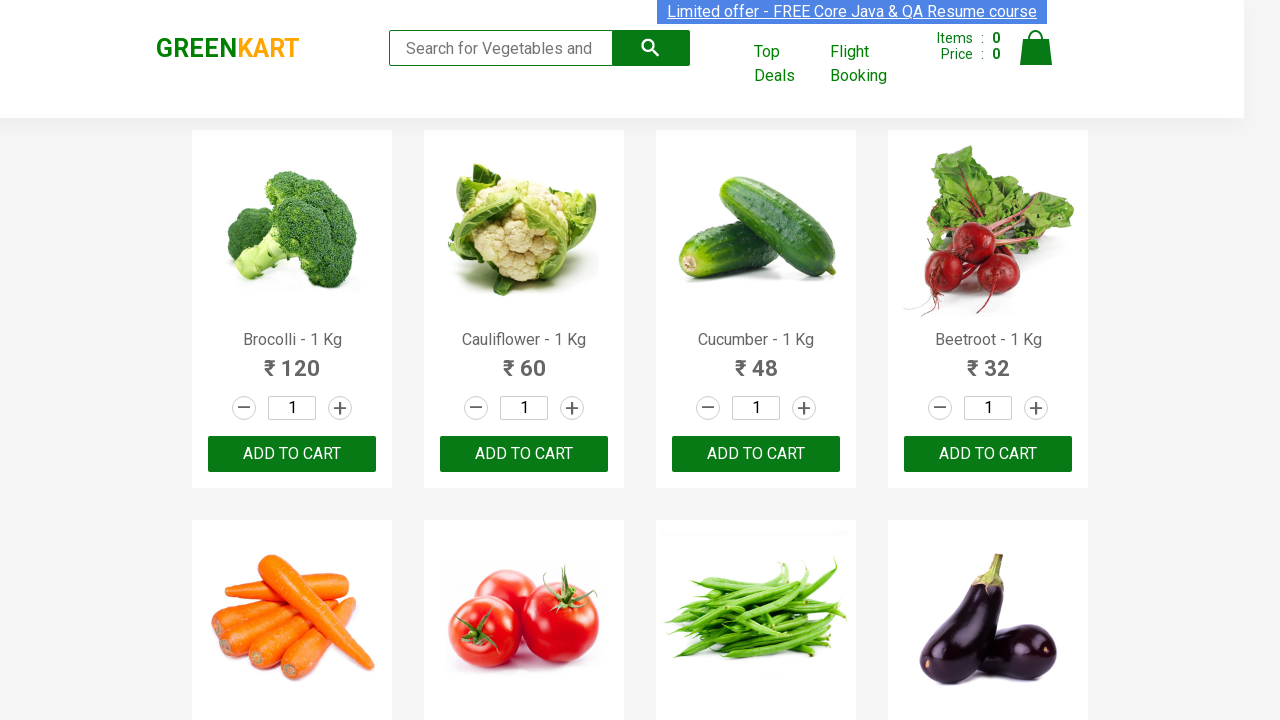

Clicked ADD TO CART for Brocolli at (292, 454) on div.product-action > button >> nth=0
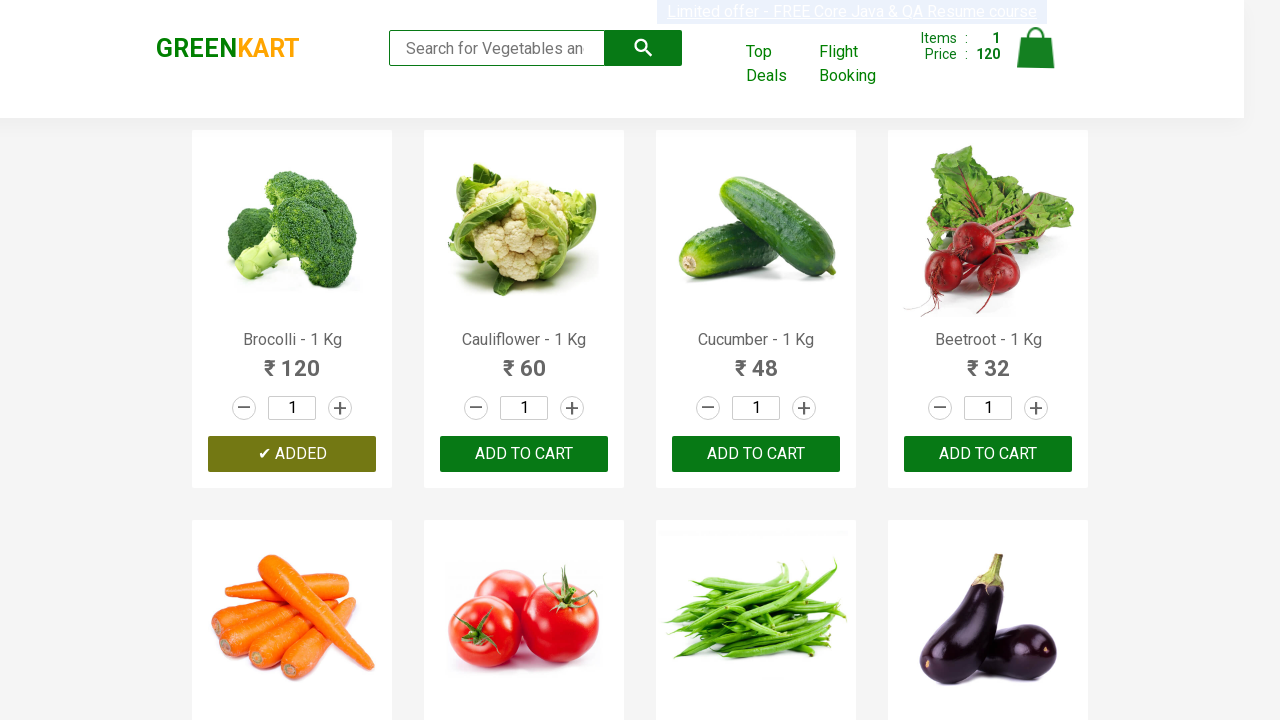

Retrieved product name at index 1
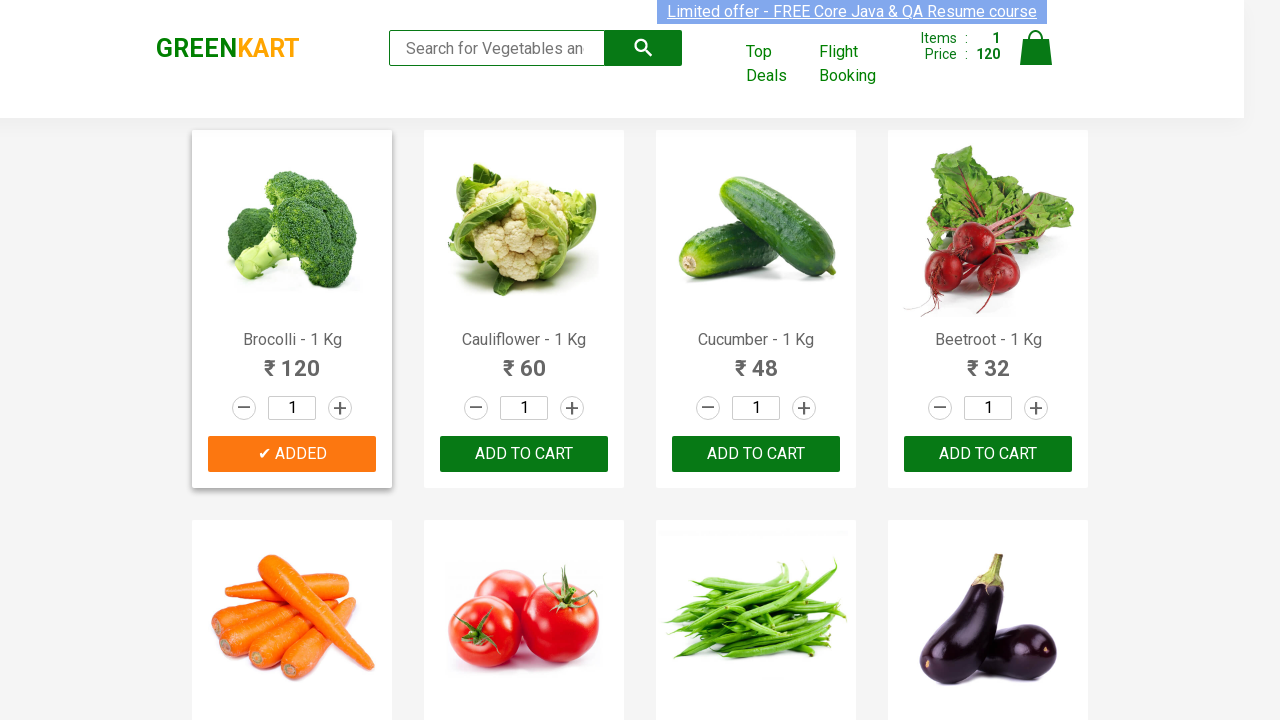

Retrieved product name at index 2
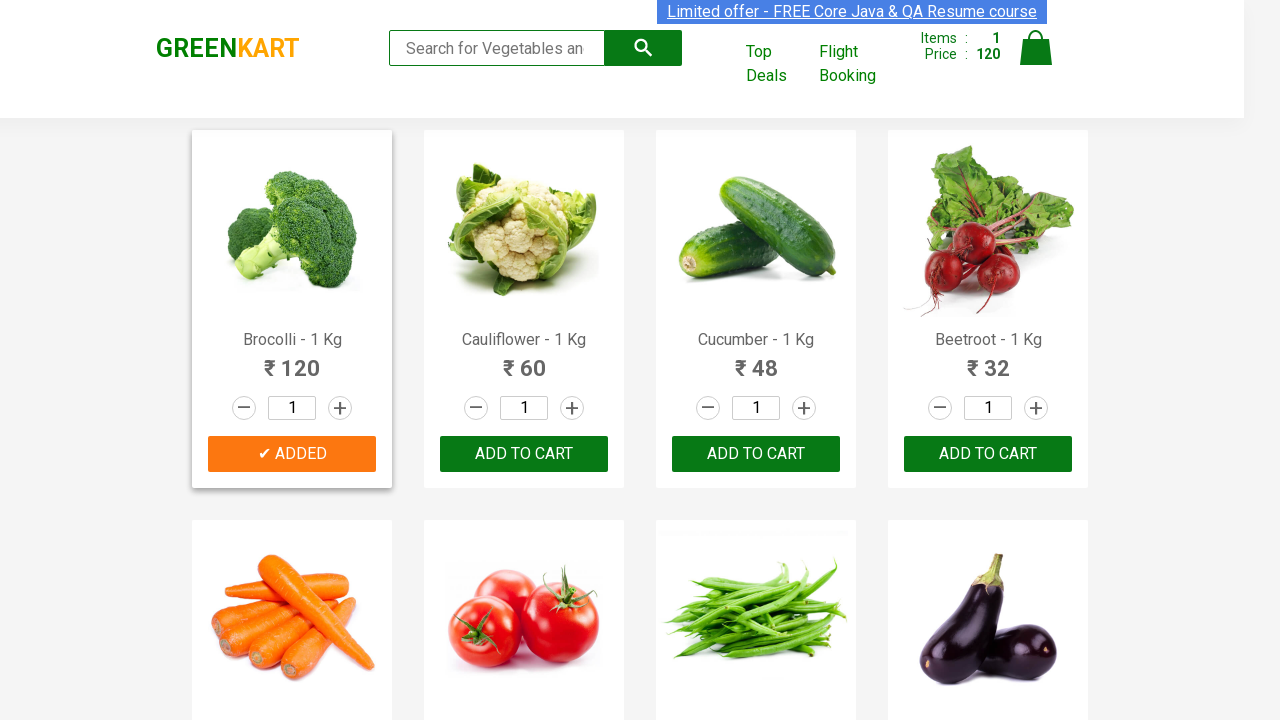

Clicked ADD TO CART for Cucumber at (756, 454) on div.product-action > button >> nth=2
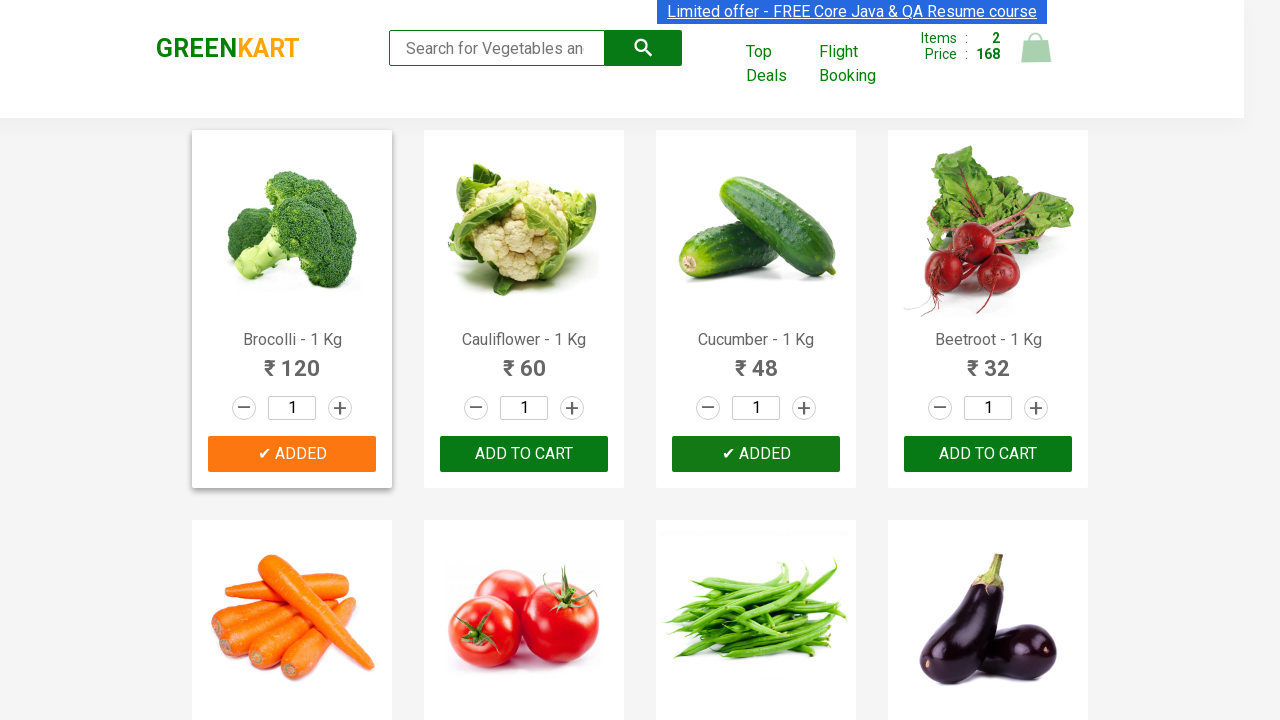

Retrieved product name at index 3
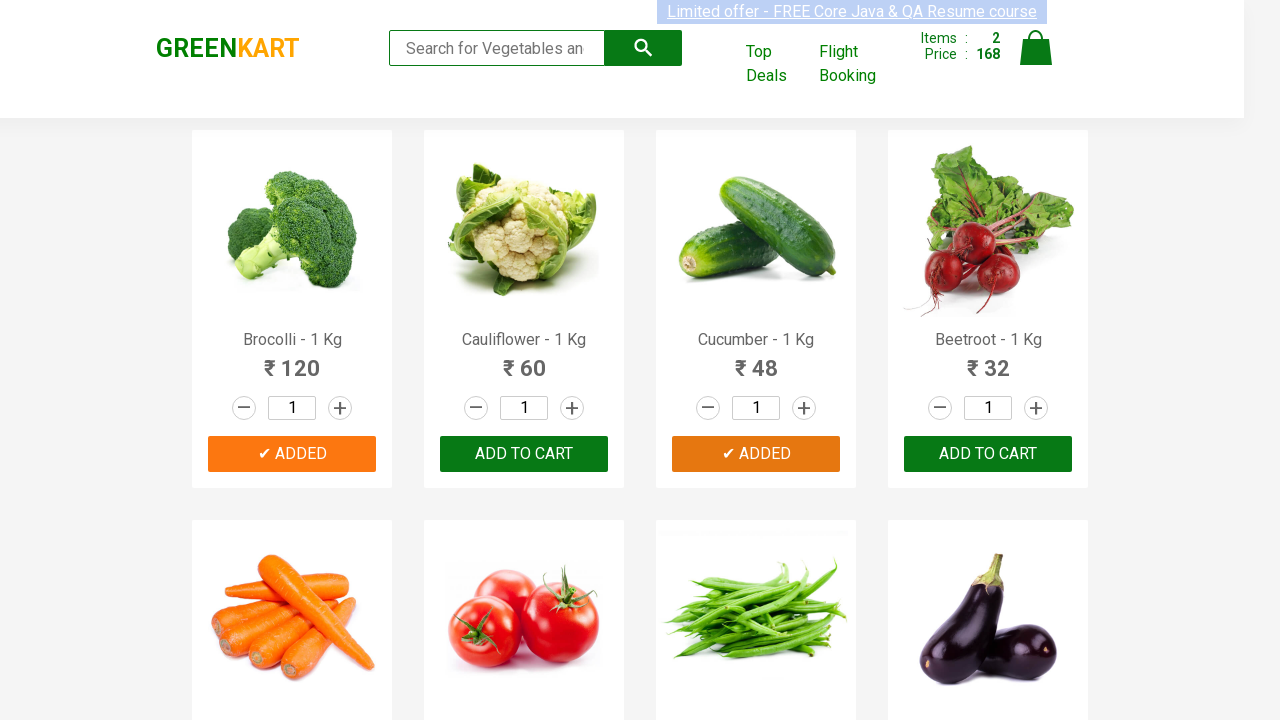

Clicked ADD TO CART for Beetroot at (988, 454) on div.product-action > button >> nth=3
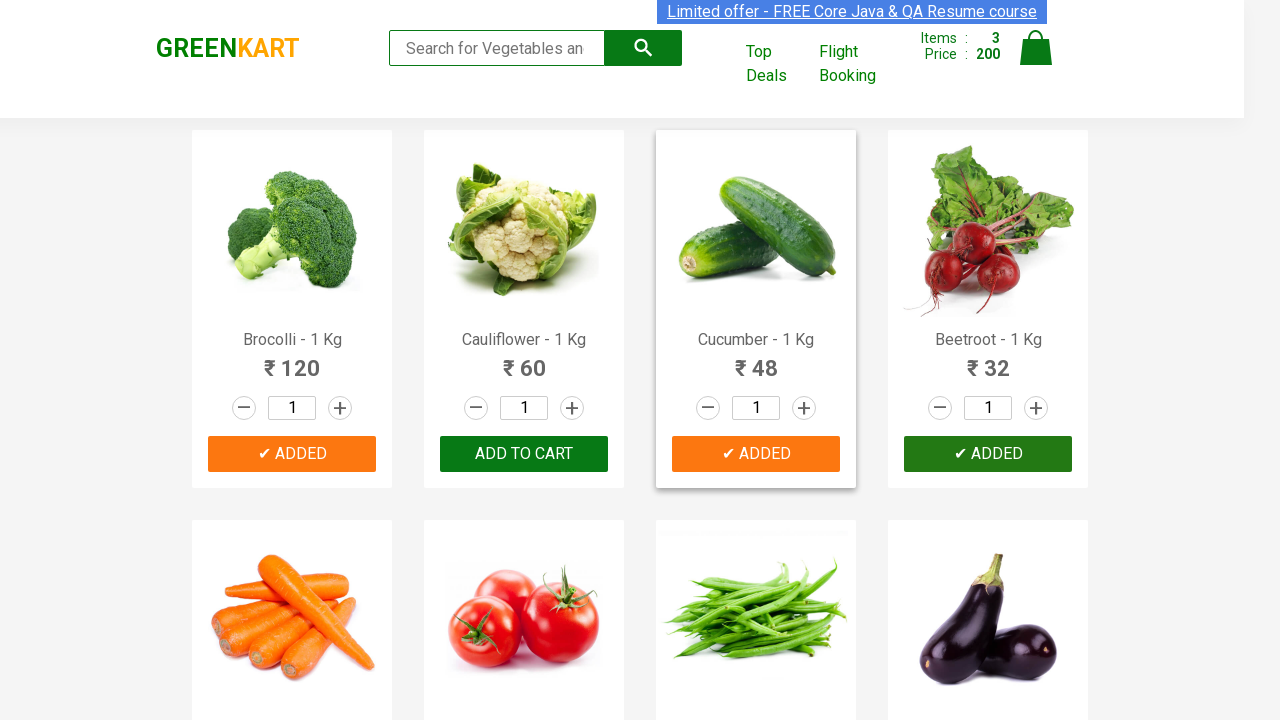

Clicked cart icon to view cart at (1036, 48) on img[alt='Cart']
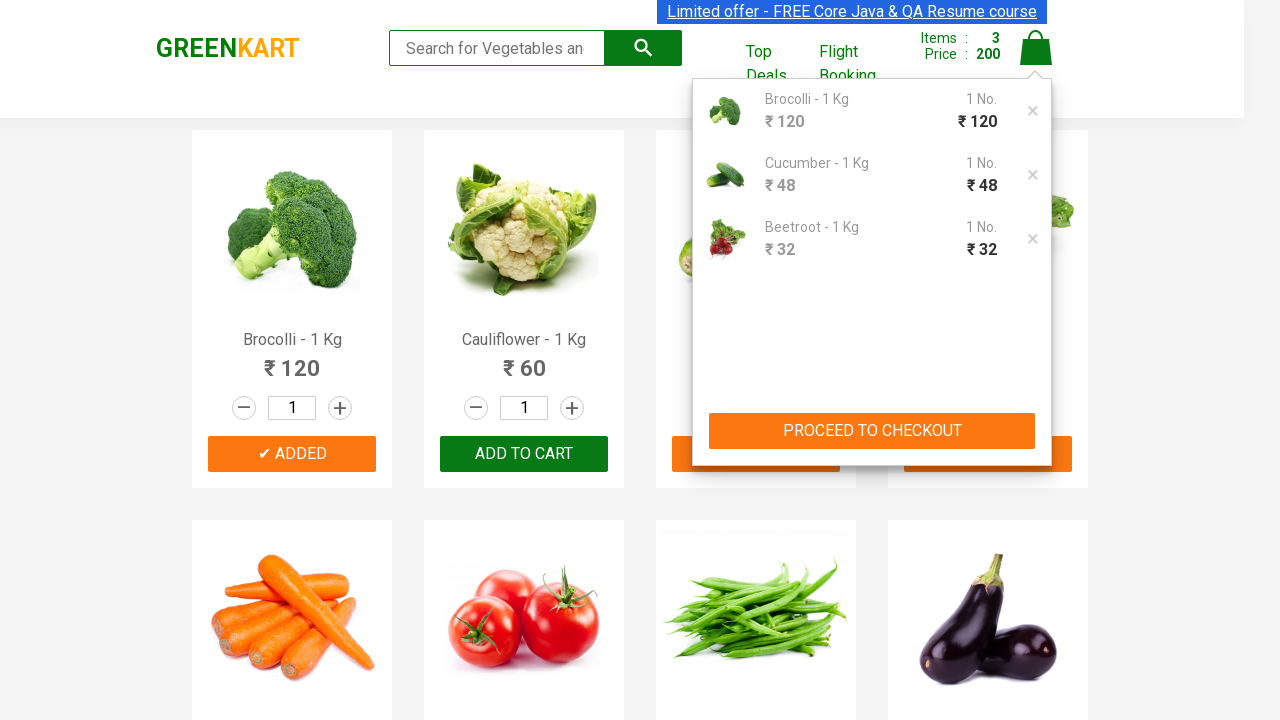

Clicked PROCEED TO CHECKOUT button at (872, 431) on xpath=//button[normalize-space()='PROCEED TO CHECKOUT']
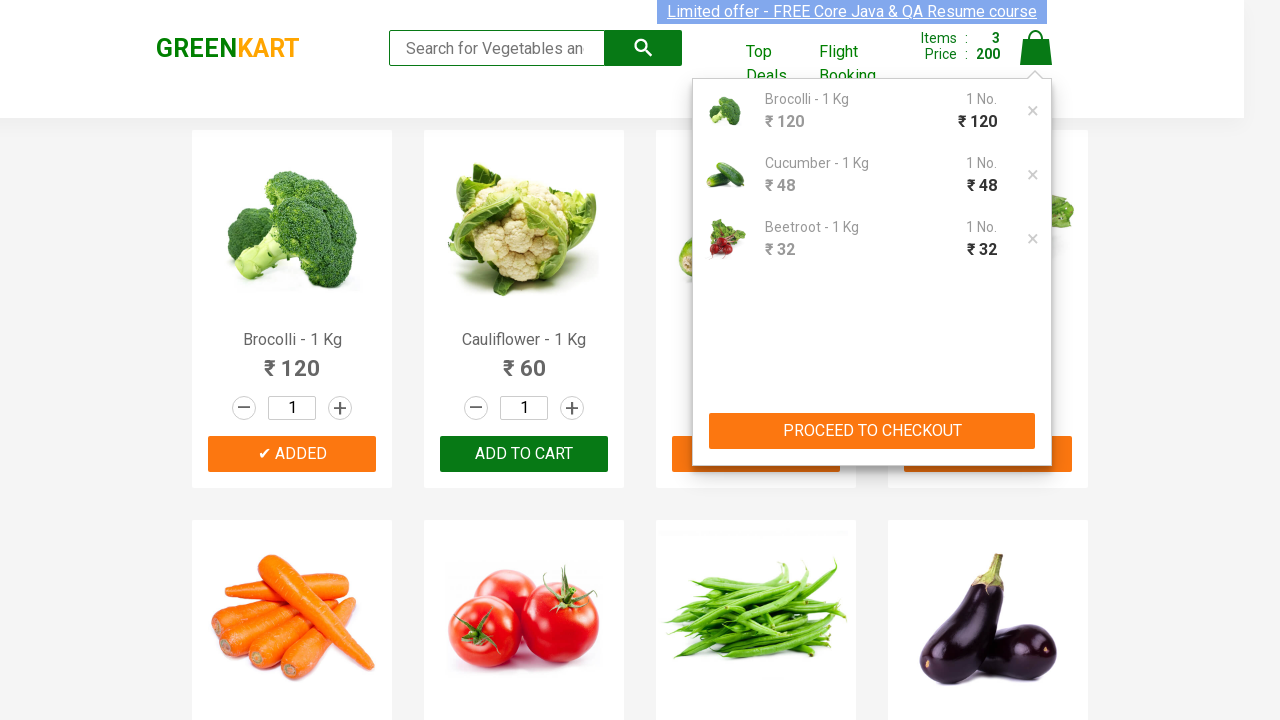

Promo code input field became visible
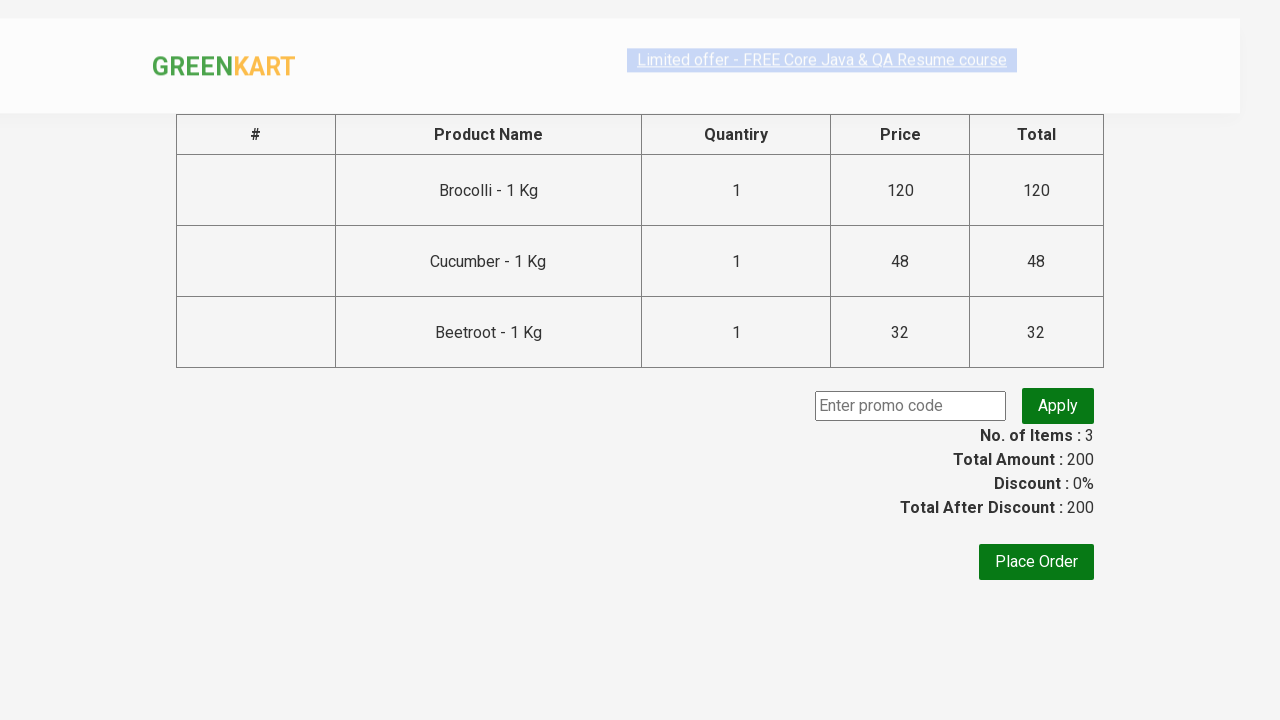

Entered promo code 'rahulshettyacademy' in input field on input.promoCode
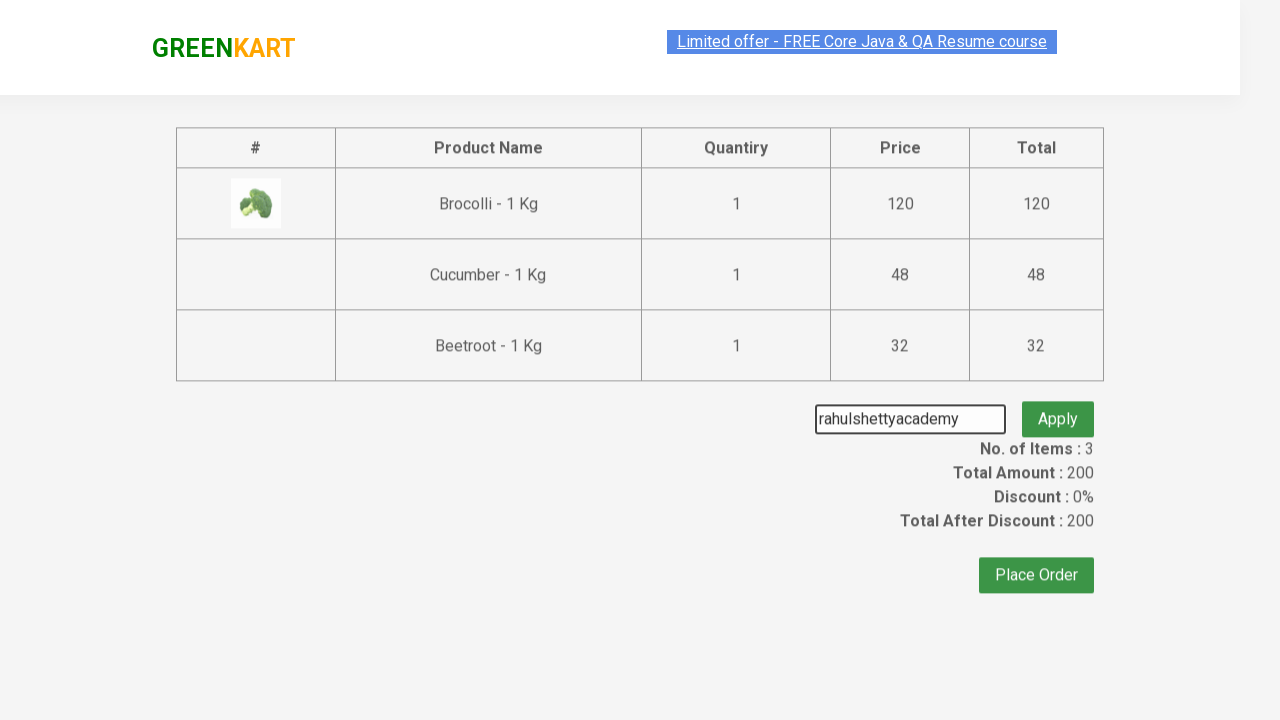

Clicked Apply promo button to apply discount code at (1058, 406) on button.promoBtn
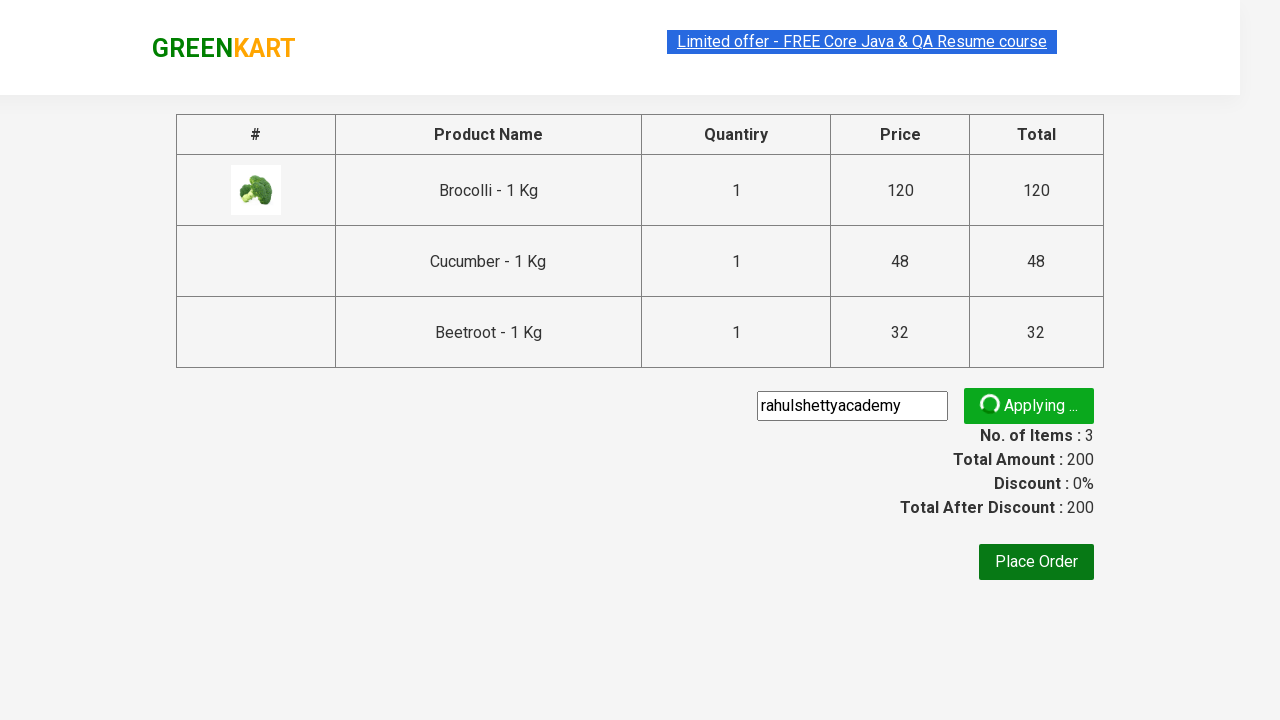

Promo confirmation message appeared on page
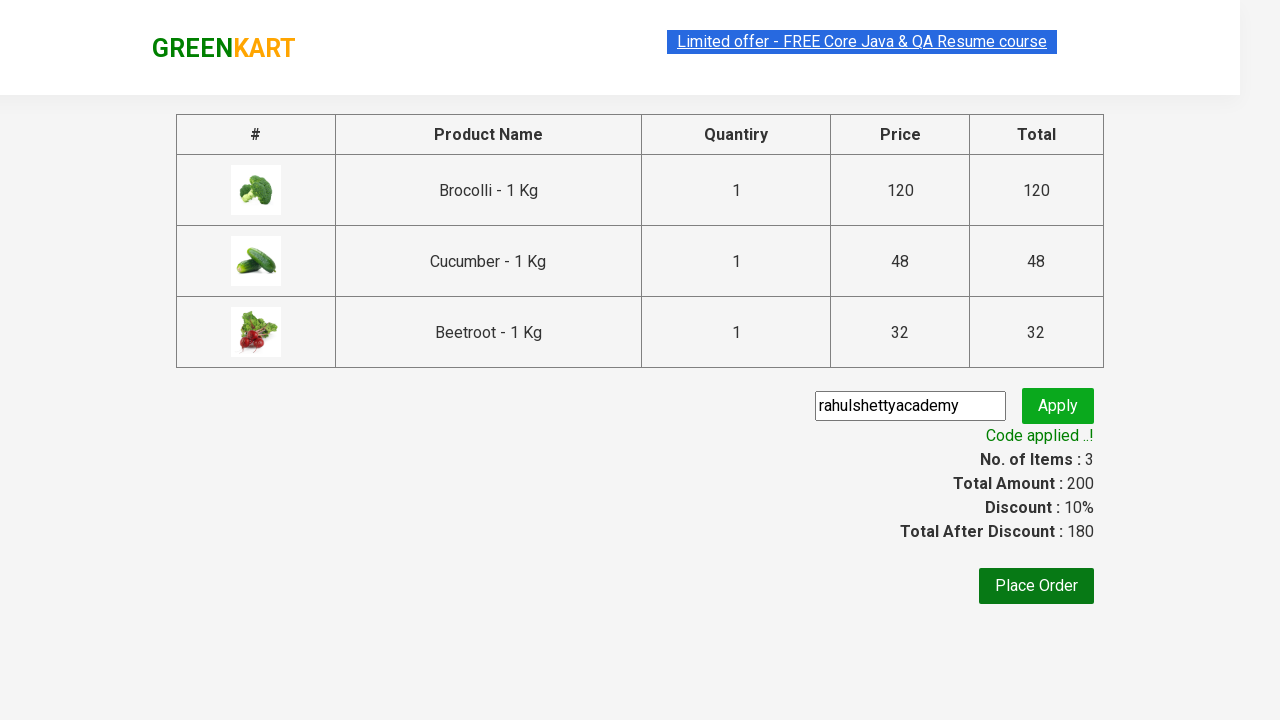

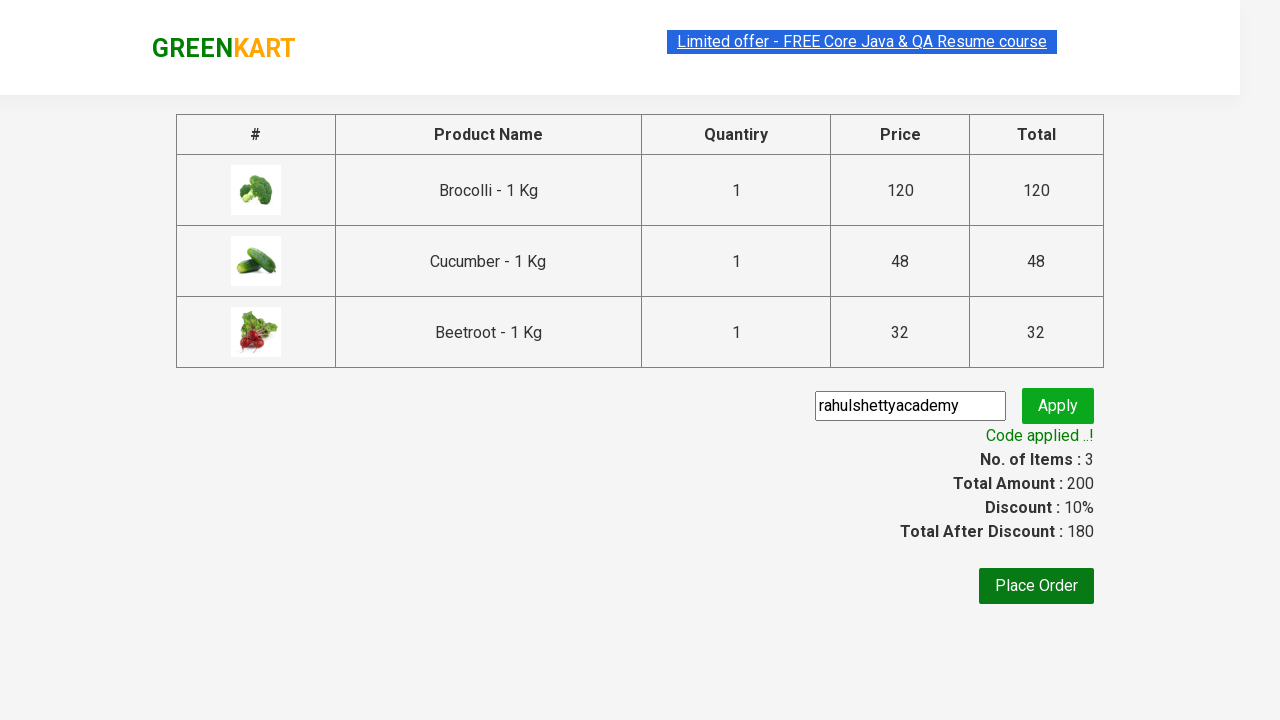